Tests radio button functionality on a registration form by checking if male radio button is selected by default and then selecting the female radio button

Starting URL: http://automationbykrishna.com/

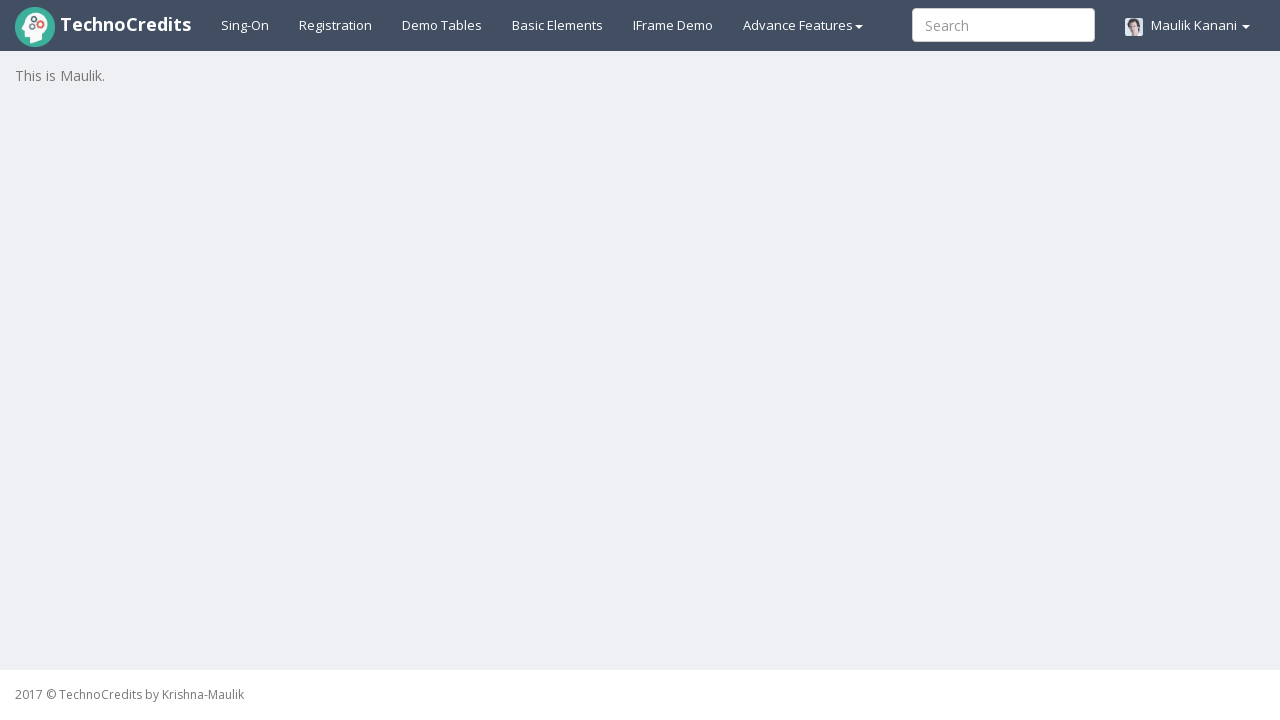

Clicked on registration link at (336, 25) on a#registration2
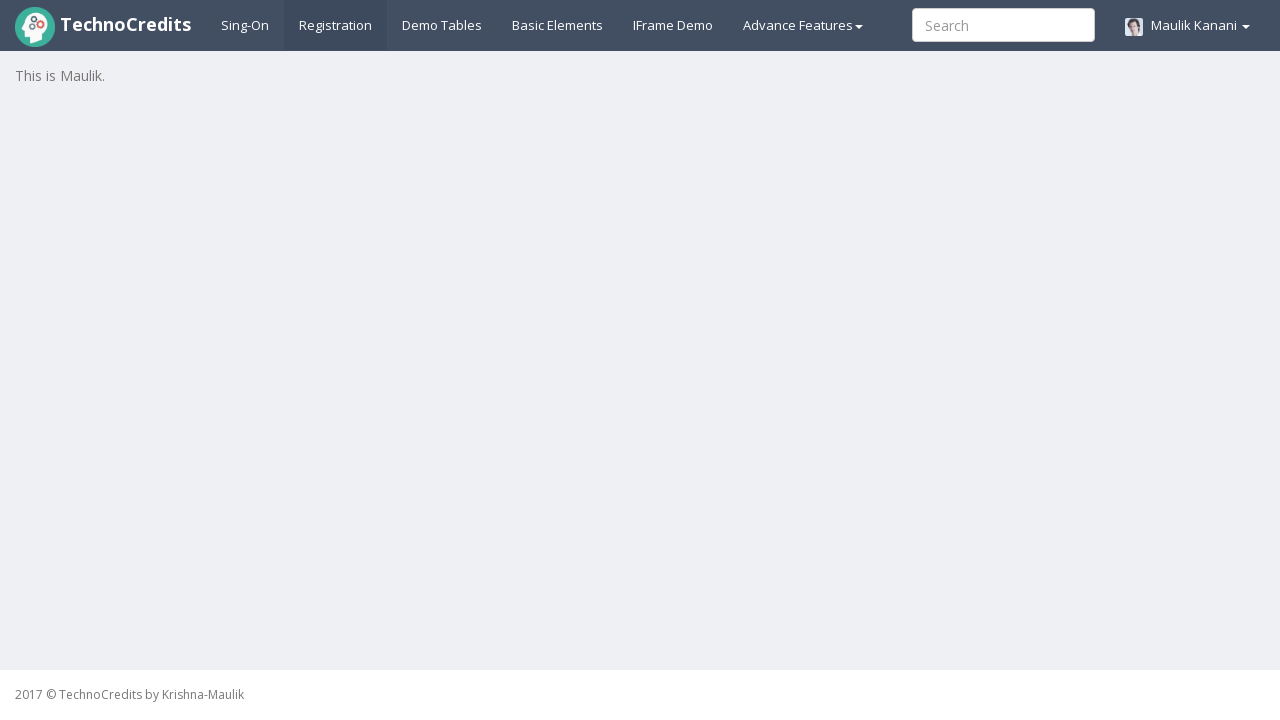

Waited 2 seconds for registration form to load
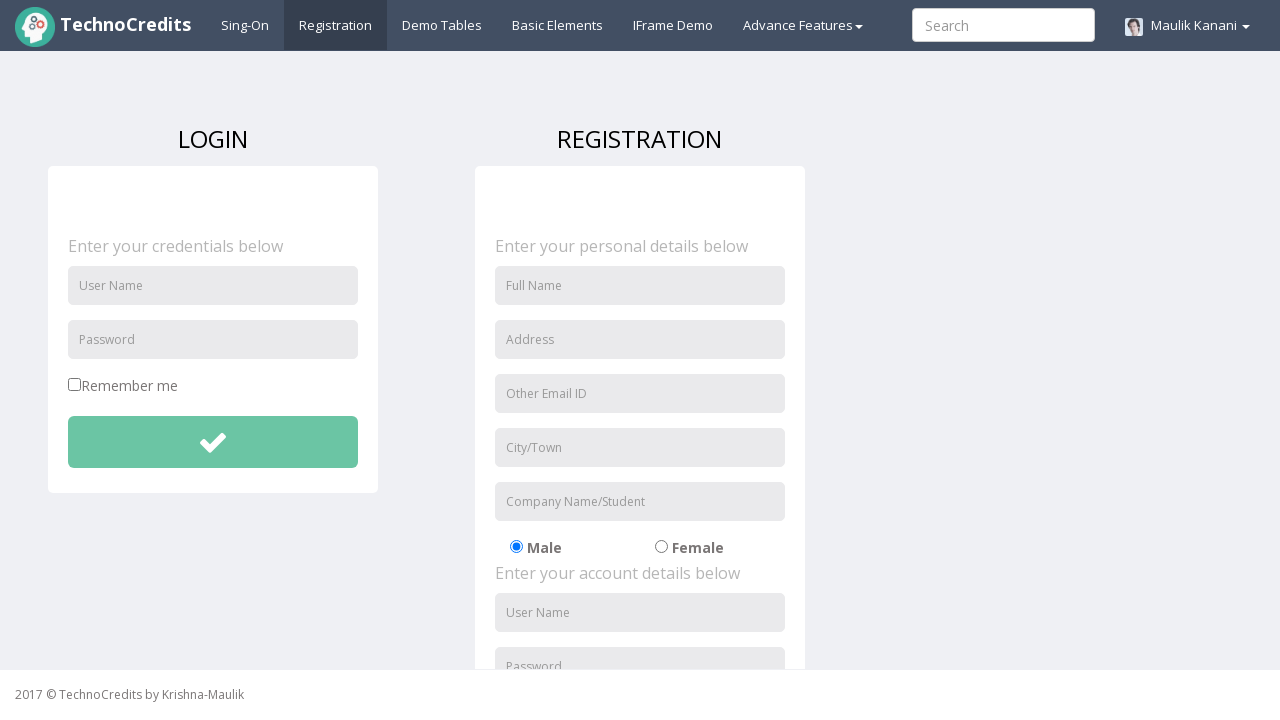

Located male radio button element
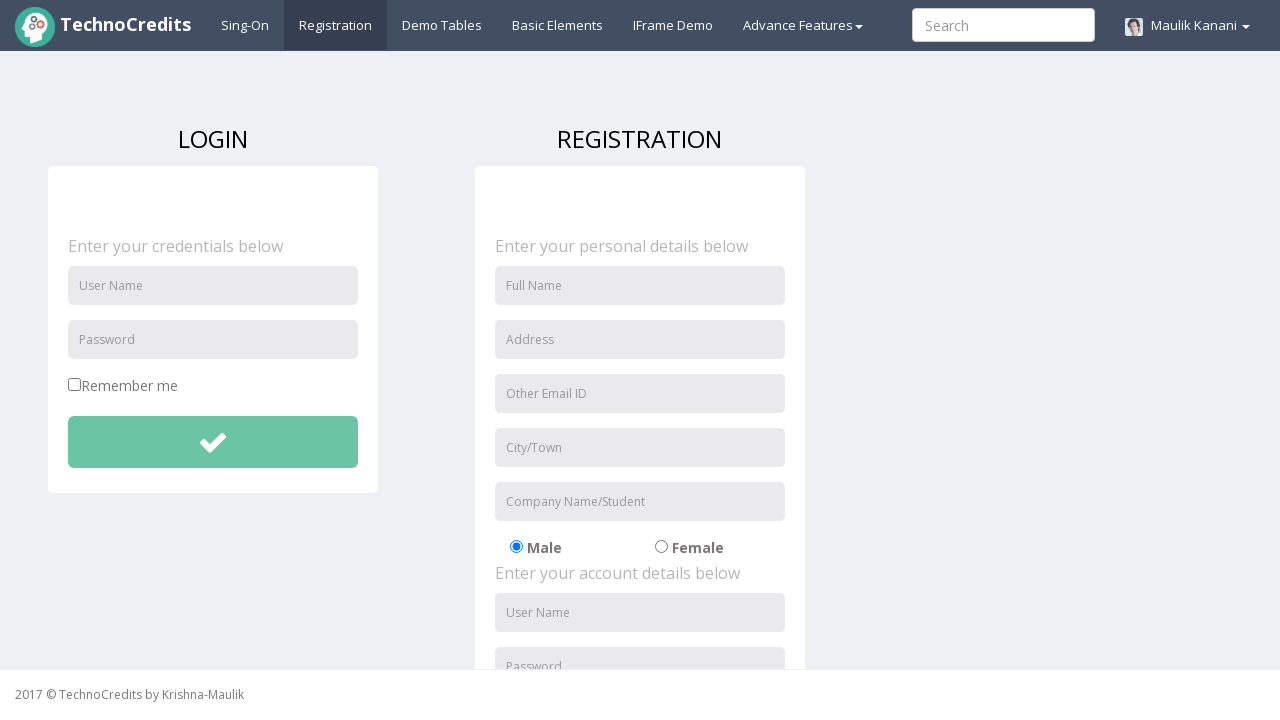

Confirmed male radio button is selected by default
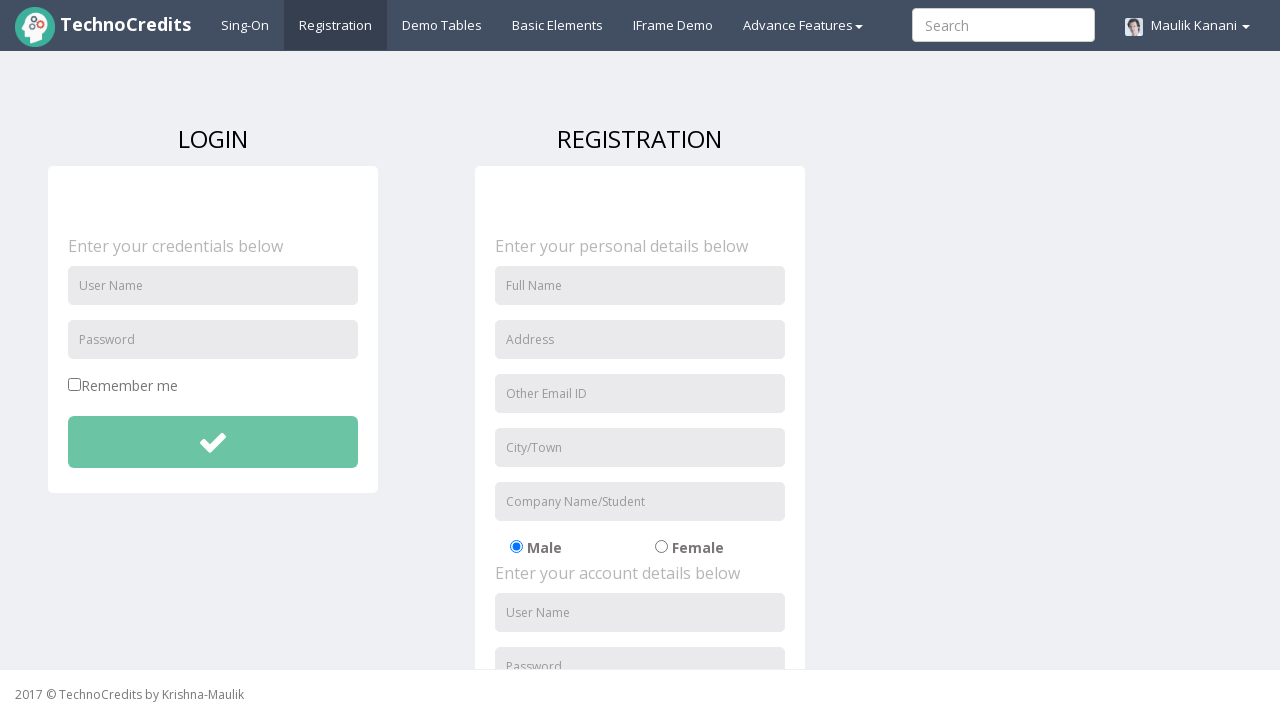

Clicked female radio button to change selection at (661, 547) on input#radio-02
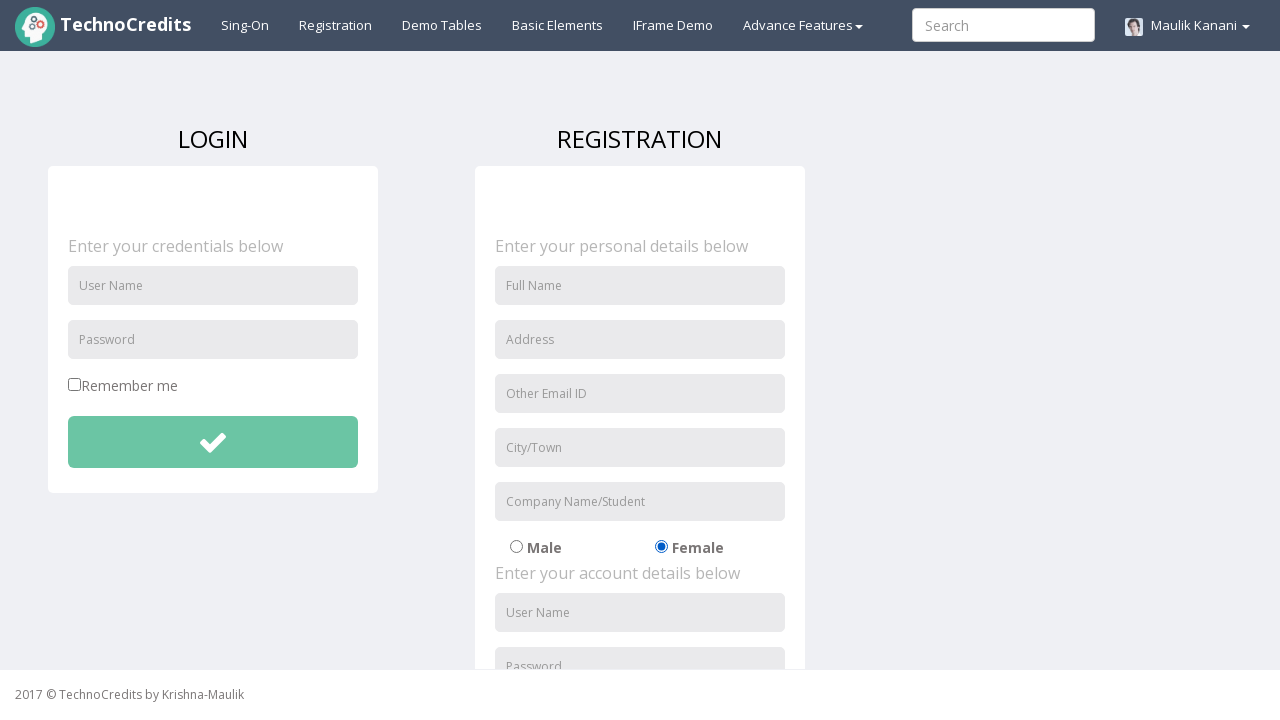

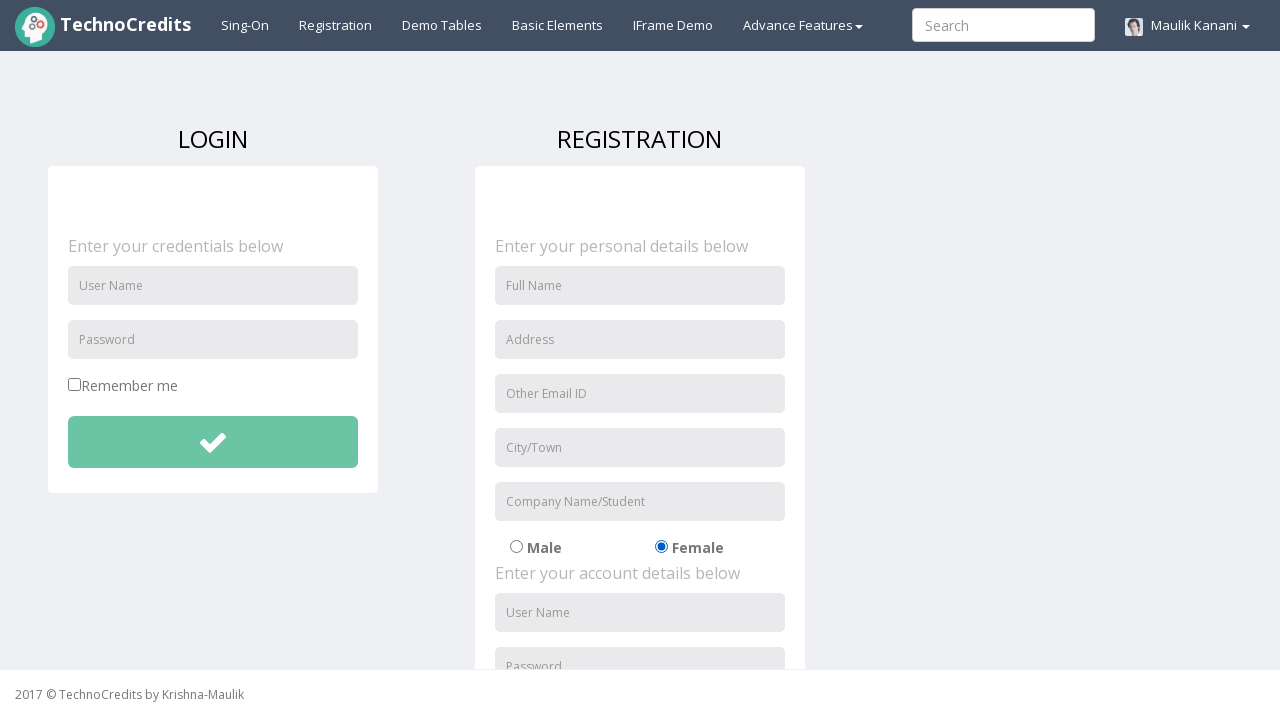